Tests signup form validation by attempting to submit with an invalid email format and verifying that the form shows a validation error

Starting URL: https://www.automationexercise.com/

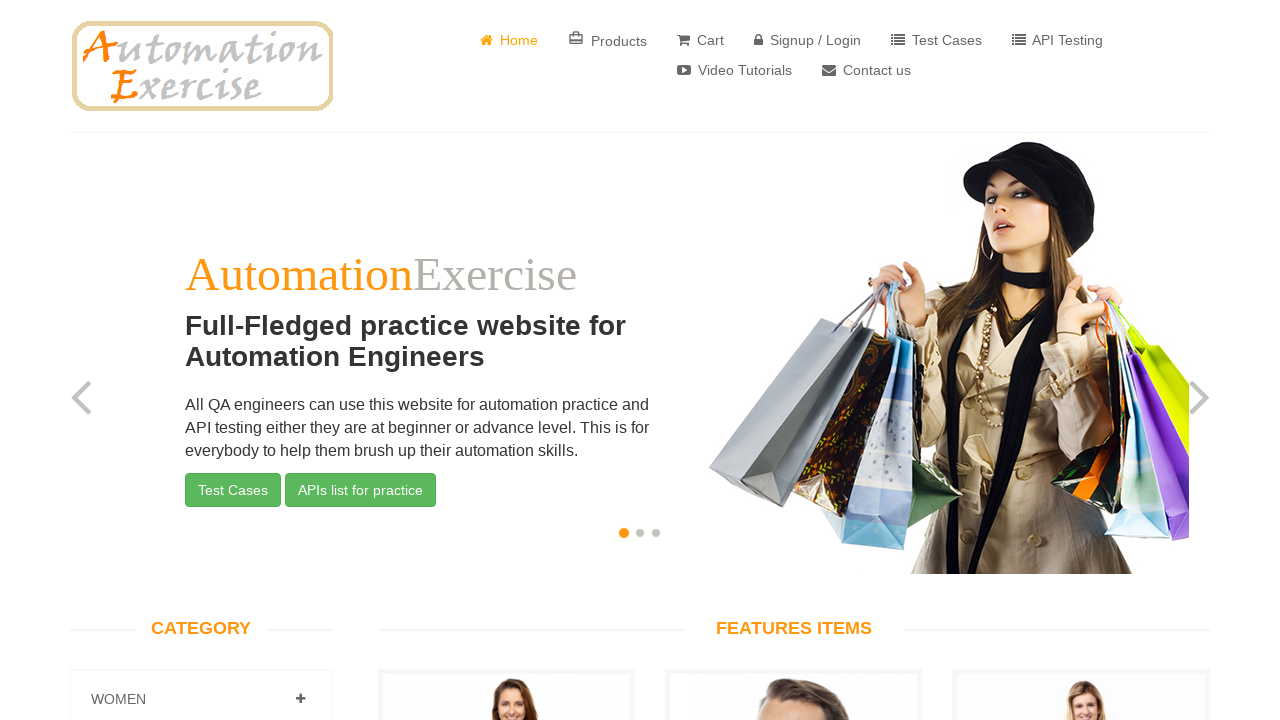

Navigated to Automation Exercise homepage
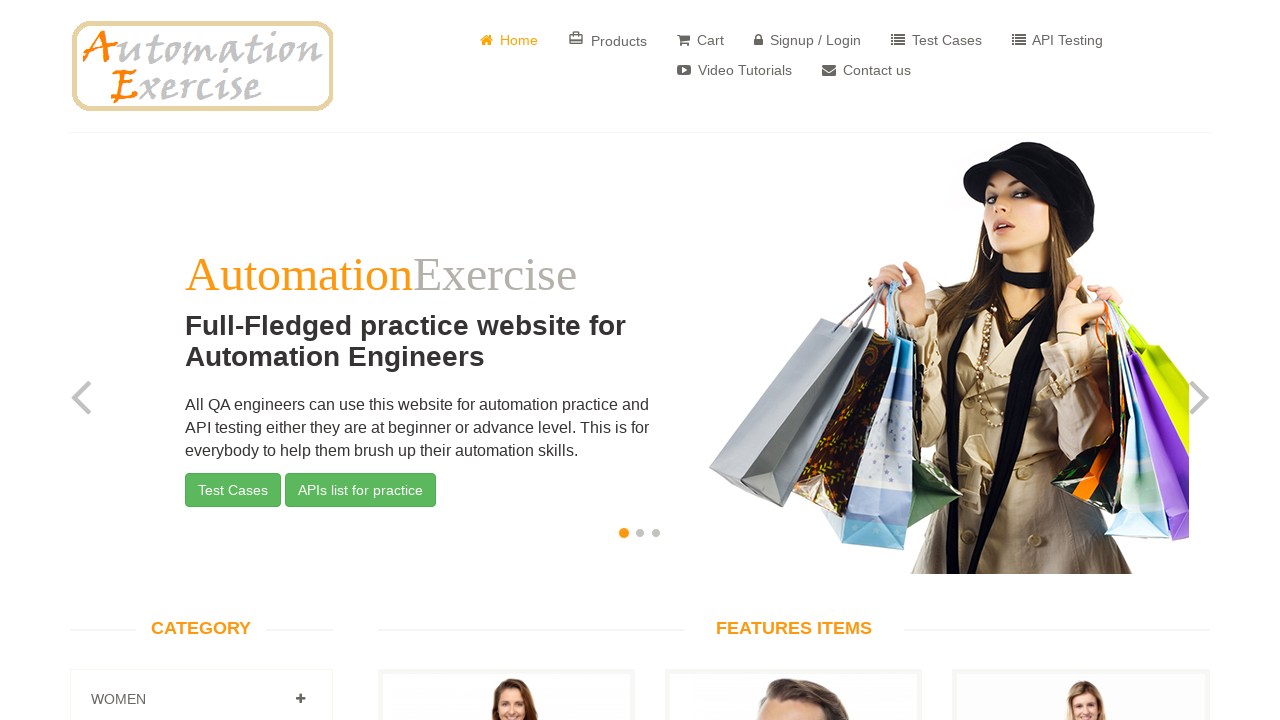

Clicked Signup / Login link at (808, 40) on text=Signup / Login
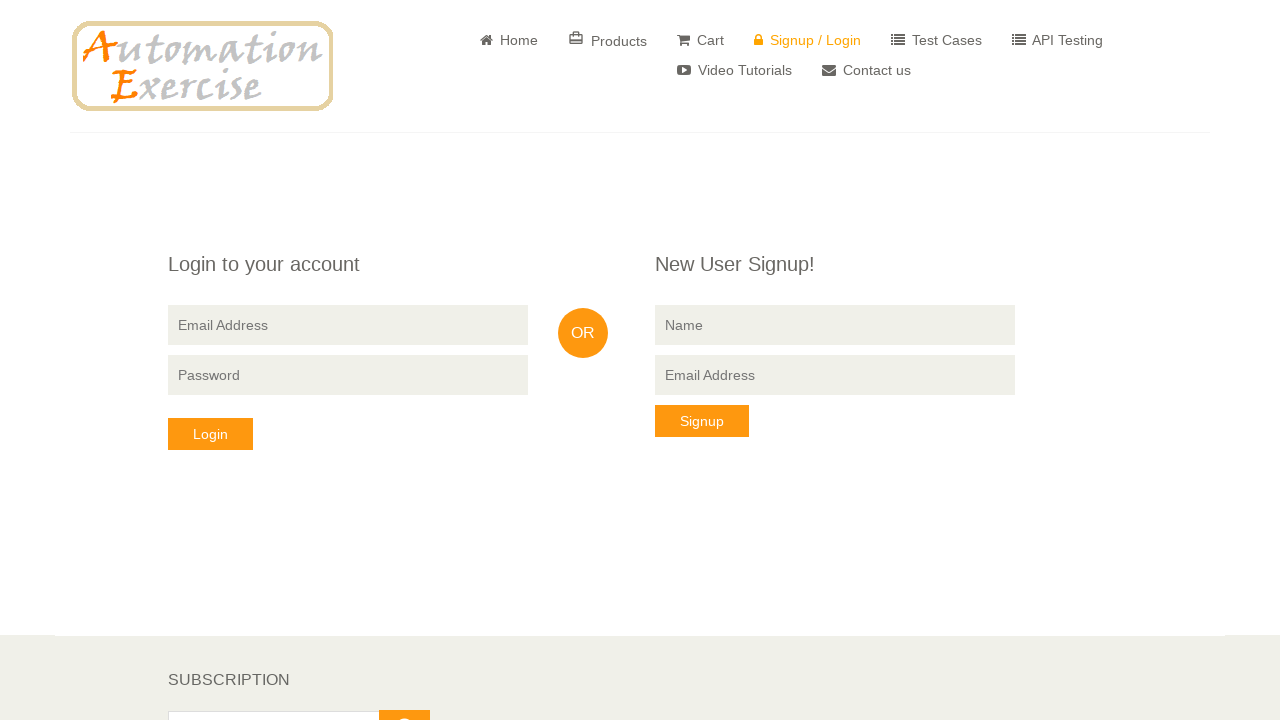

Signup form loaded and name field is visible
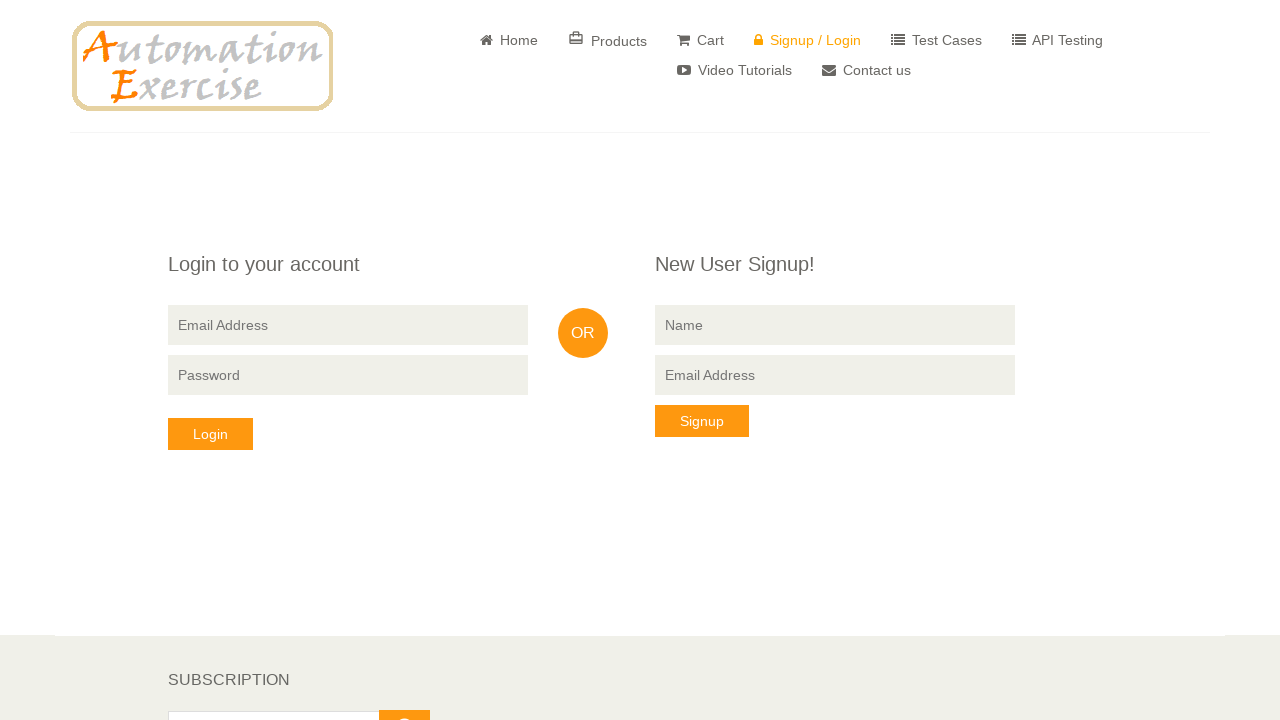

Entered 'Test User' in name field on input[data-qa='signup-name']
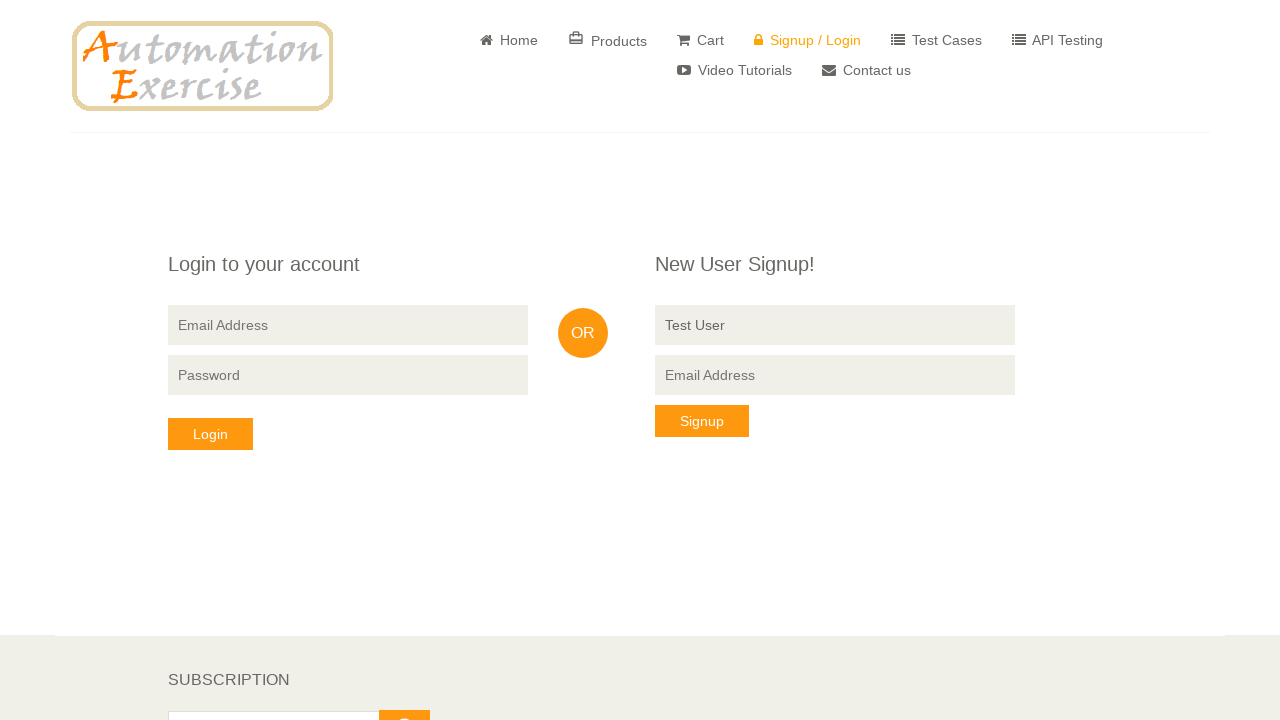

Entered invalid email 'user@' in email field on input[data-qa='signup-email']
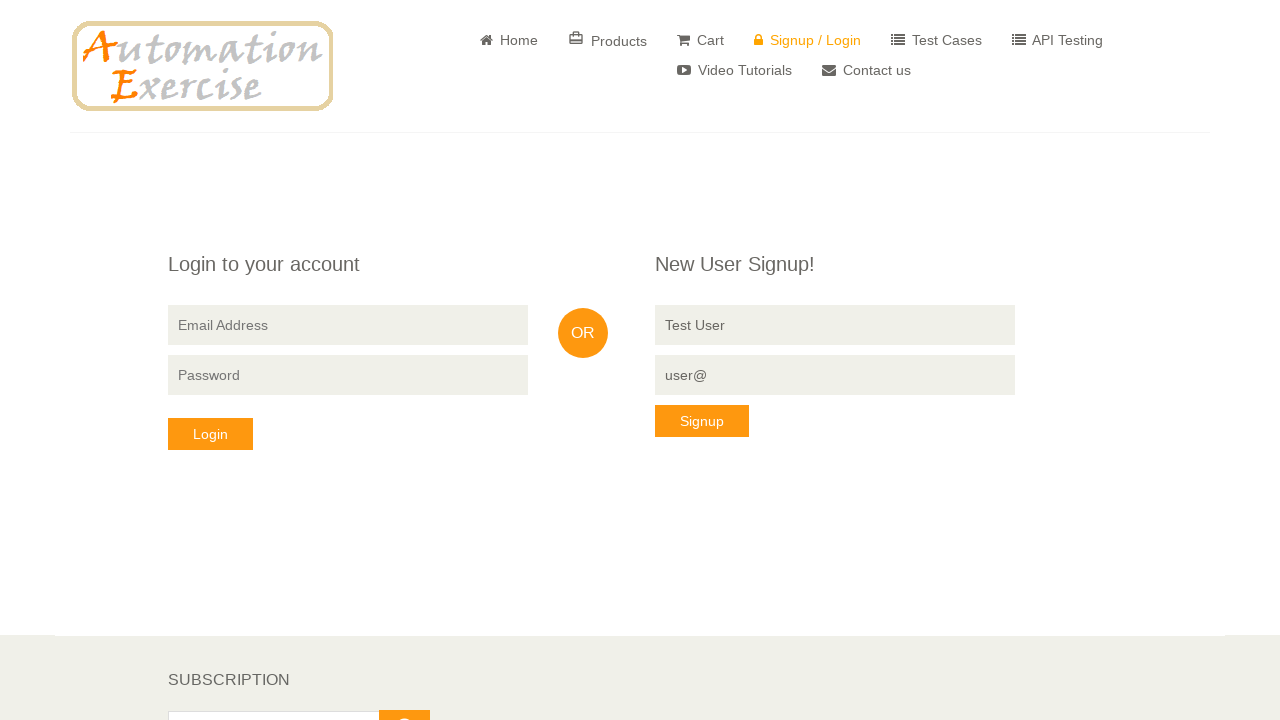

Clicked Signup button to trigger validation at (702, 421) on button[data-qa='signup-button']
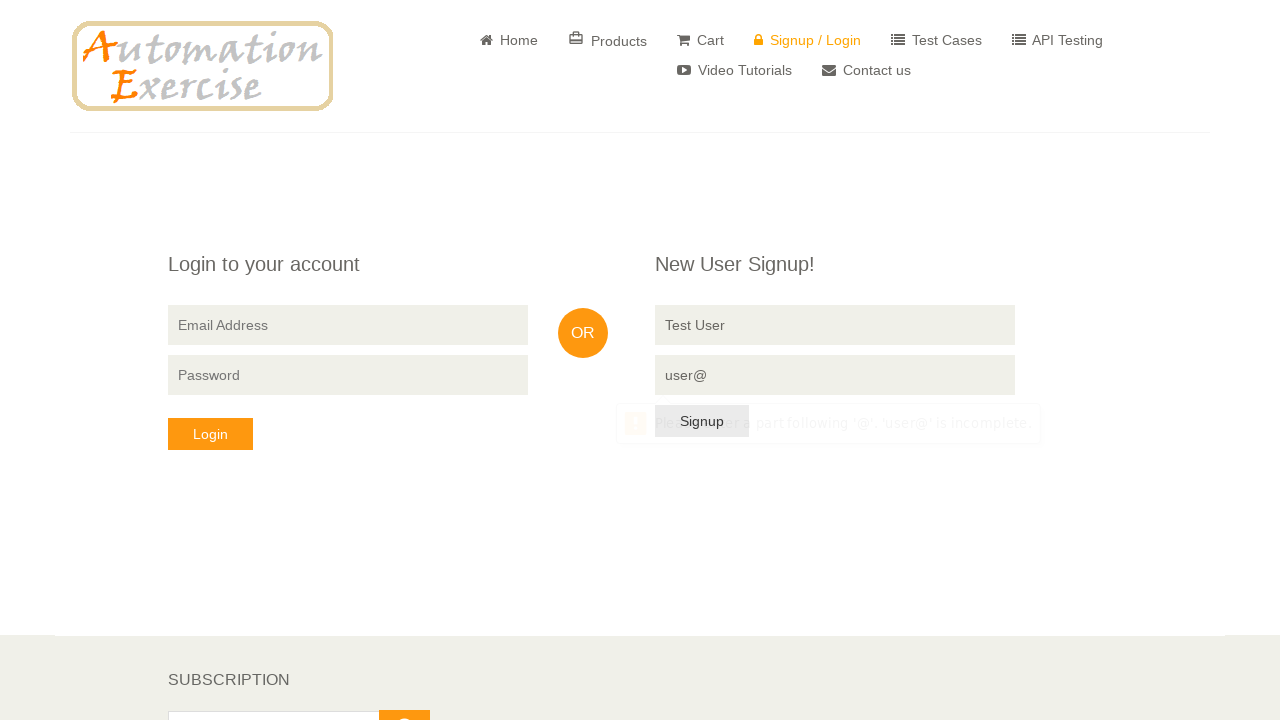

Verified that email input shows validation error for invalid format
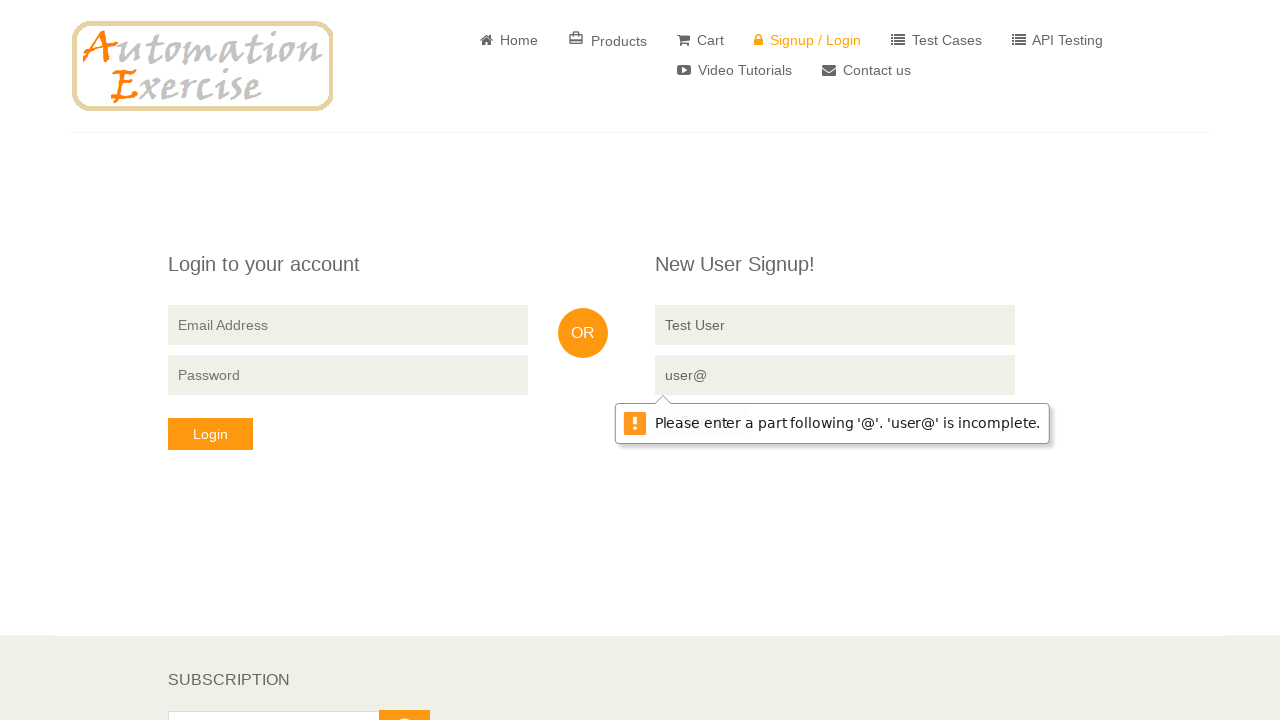

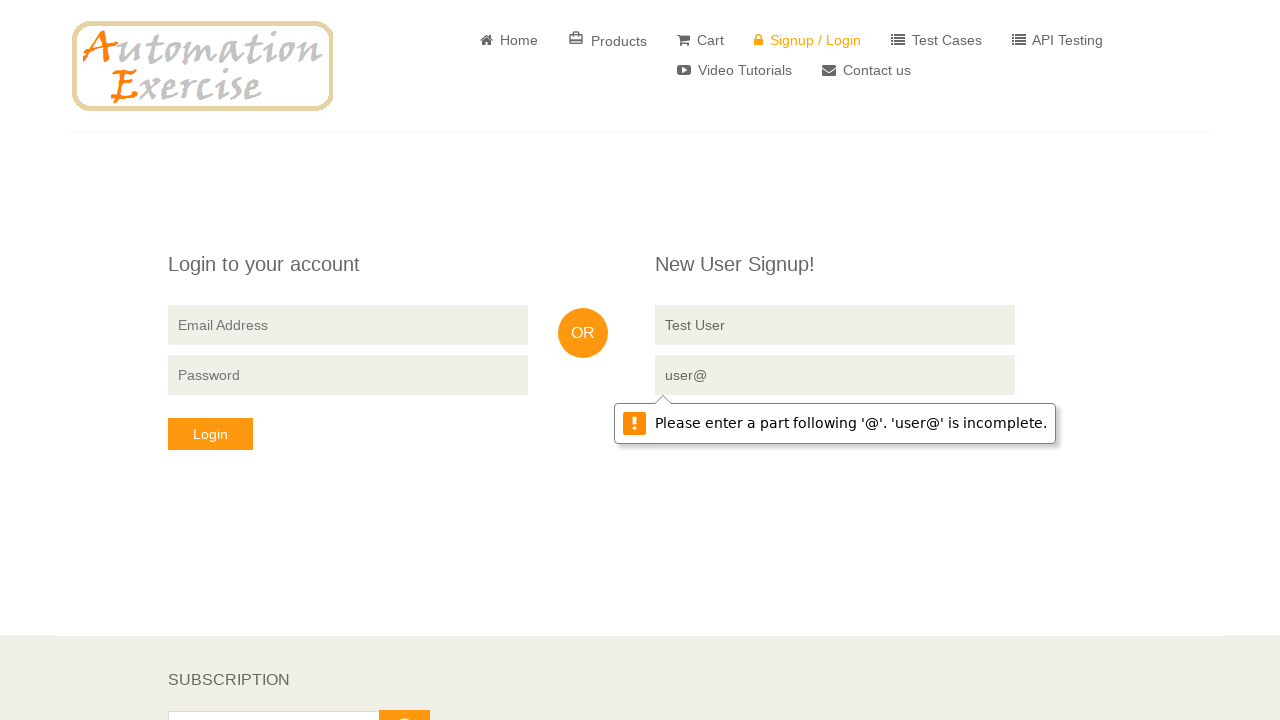